Tests clearing the completed state of all items by toggling the mark all checkbox

Starting URL: https://demo.playwright.dev/todomvc

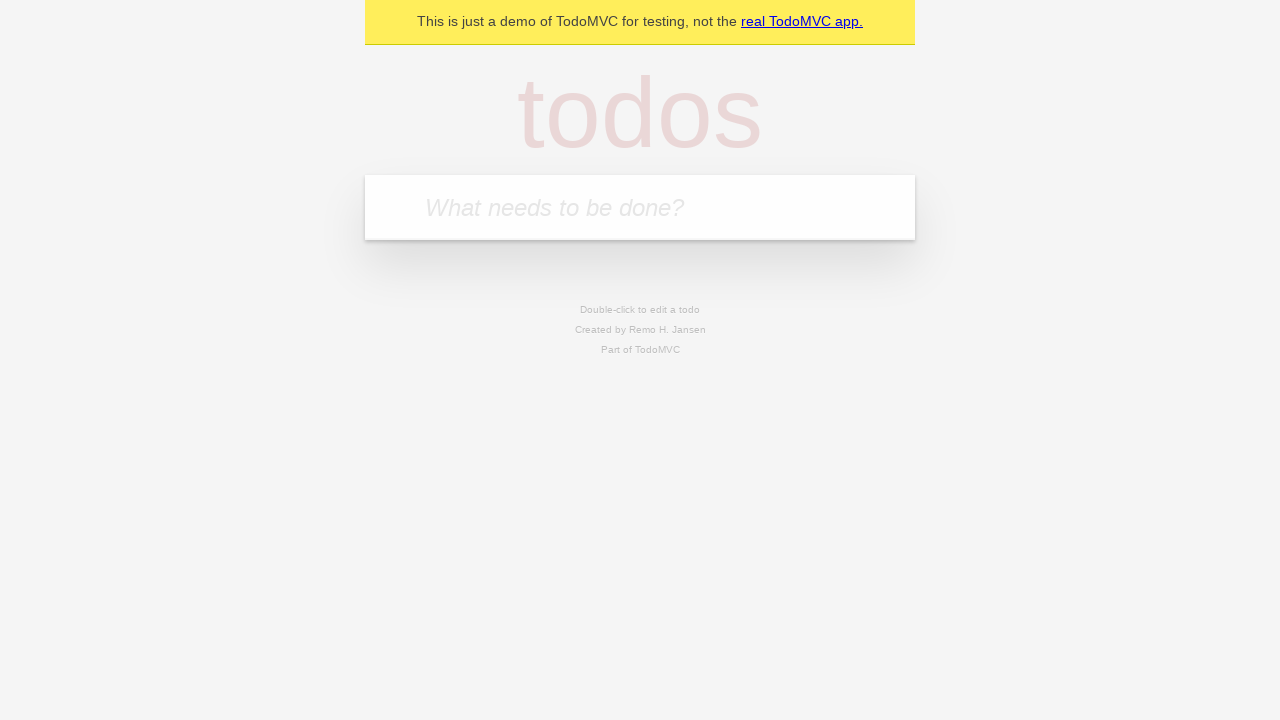

Filled input field with 'buy some cheese' on internal:attr=[placeholder="What needs to be done?"i]
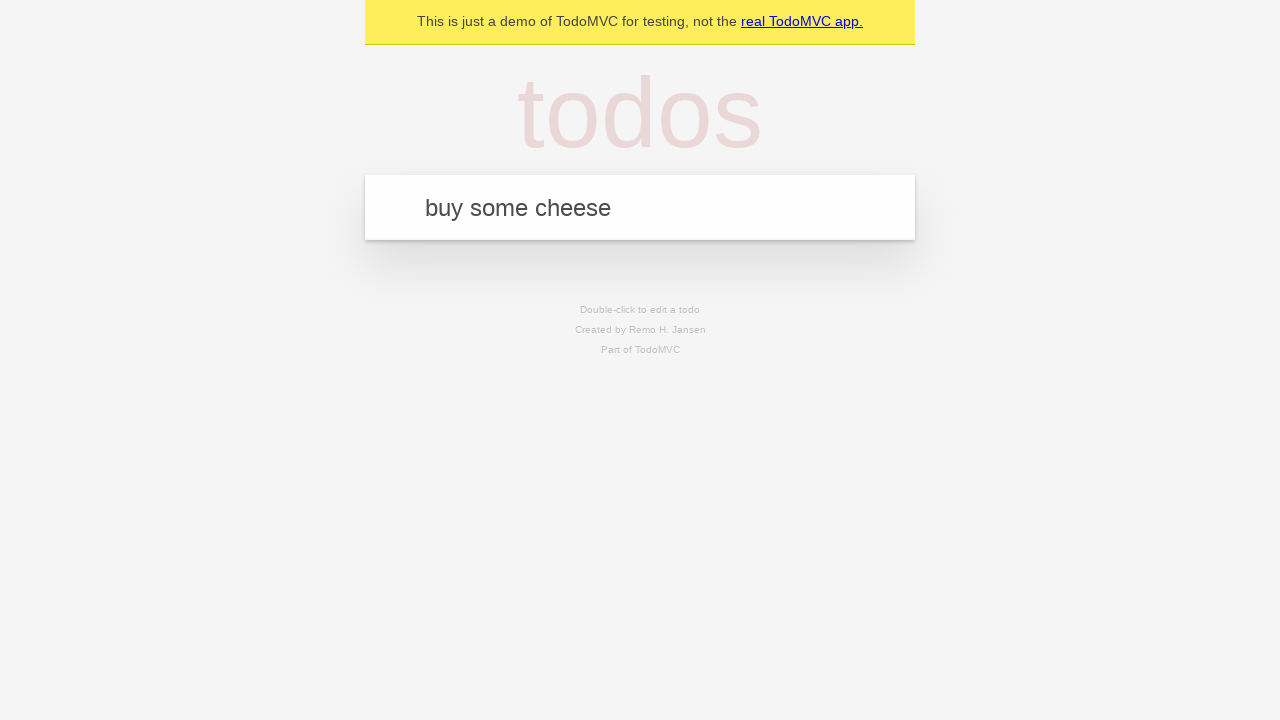

Pressed Enter to add first todo item on internal:attr=[placeholder="What needs to be done?"i]
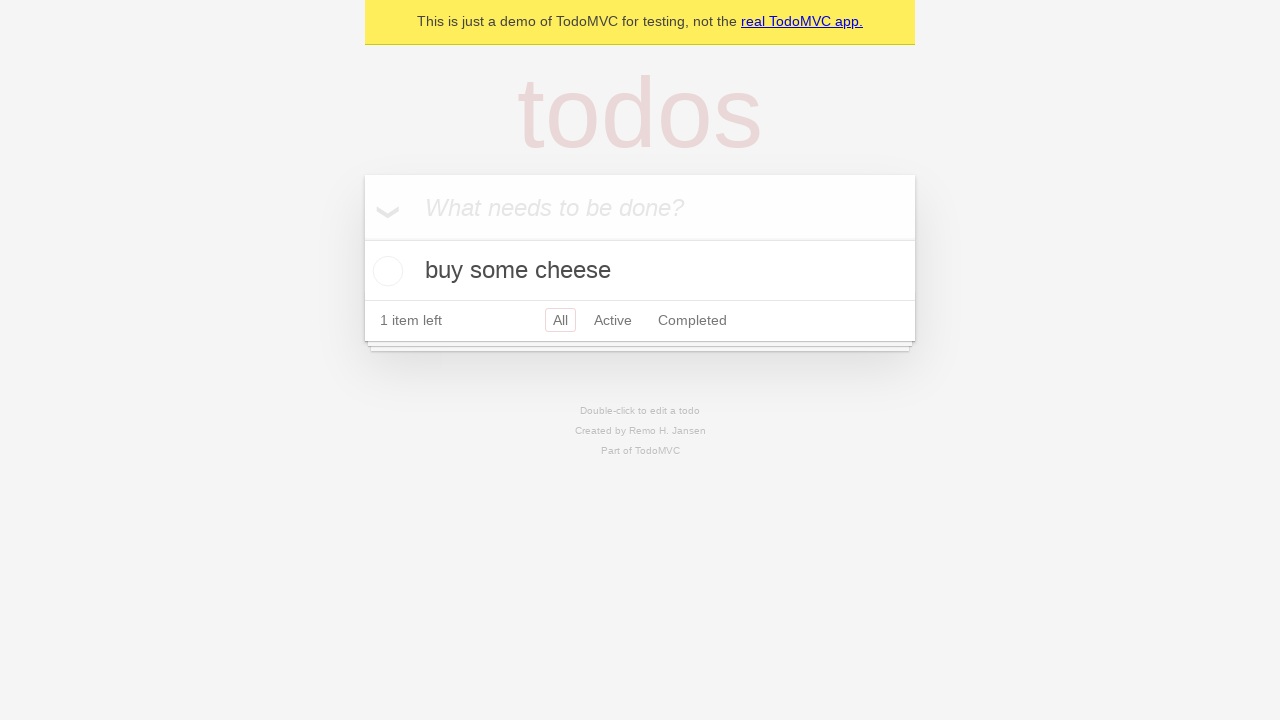

Filled input field with 'feed the cat' on internal:attr=[placeholder="What needs to be done?"i]
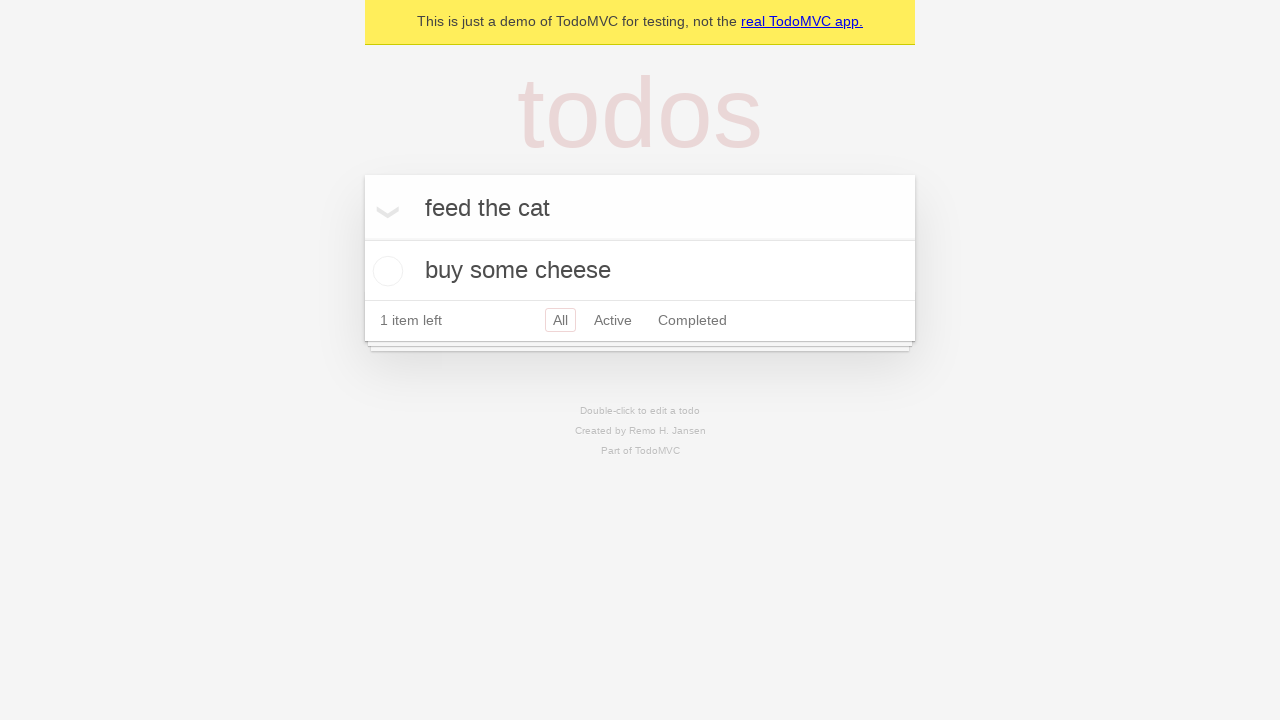

Pressed Enter to add second todo item on internal:attr=[placeholder="What needs to be done?"i]
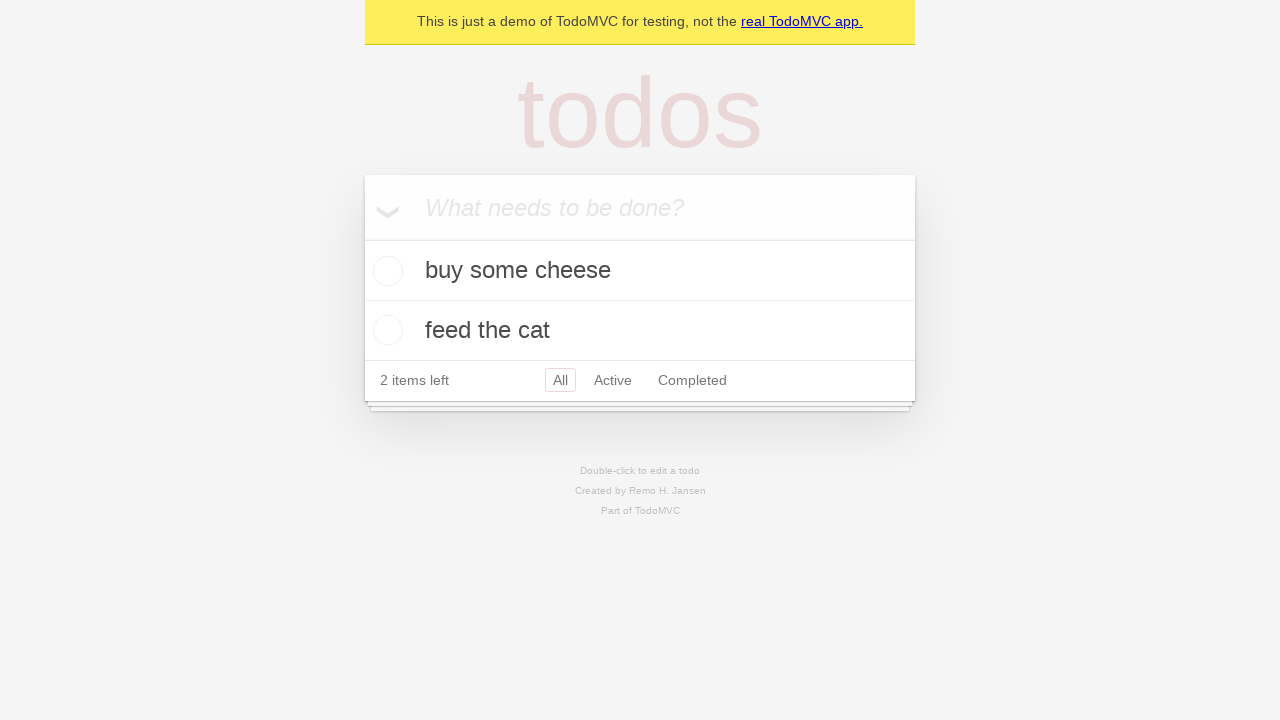

Filled input field with 'book a doctors appointment' on internal:attr=[placeholder="What needs to be done?"i]
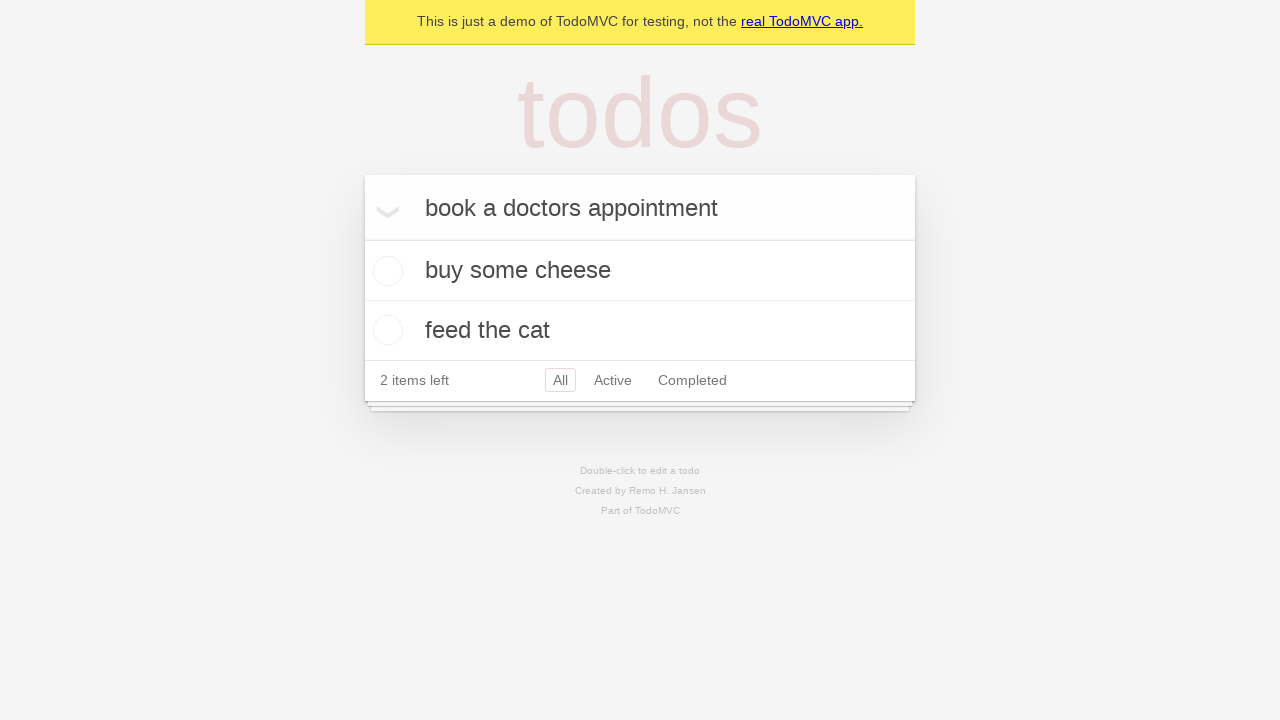

Pressed Enter to add third todo item on internal:attr=[placeholder="What needs to be done?"i]
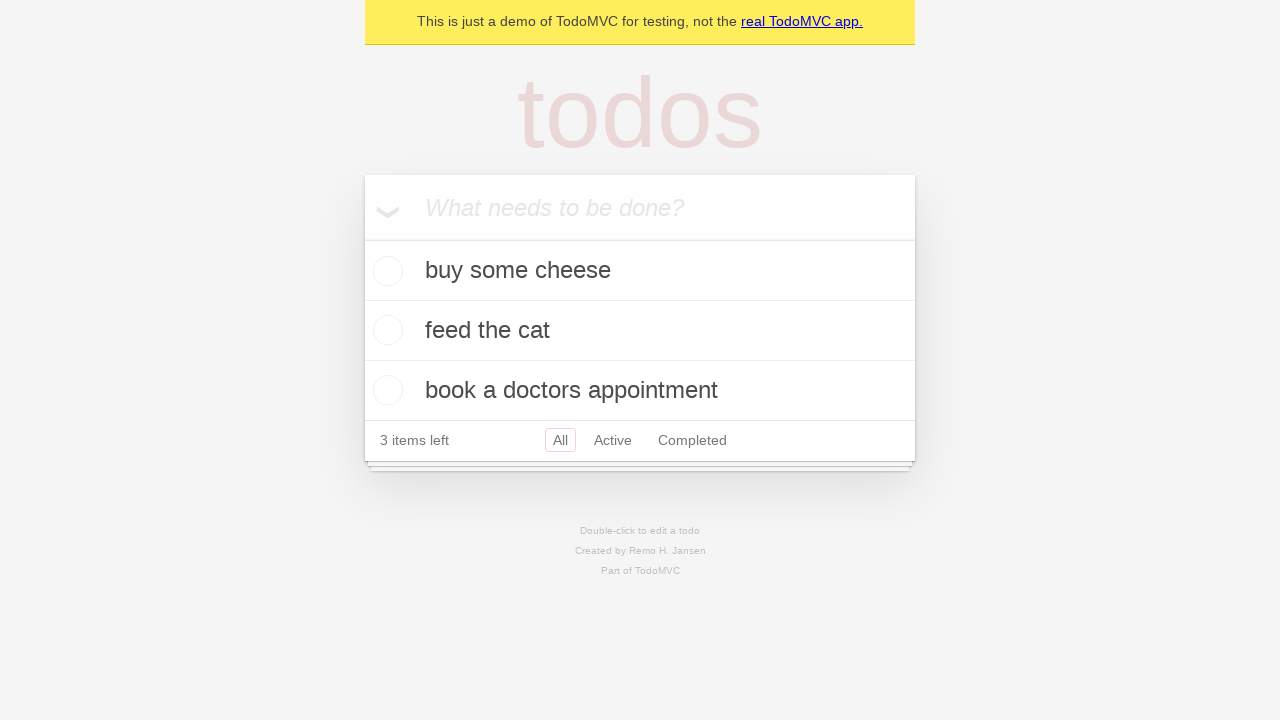

Clicked 'Mark all as complete' checkbox to mark all items as complete at (362, 238) on internal:label="Mark all as complete"i
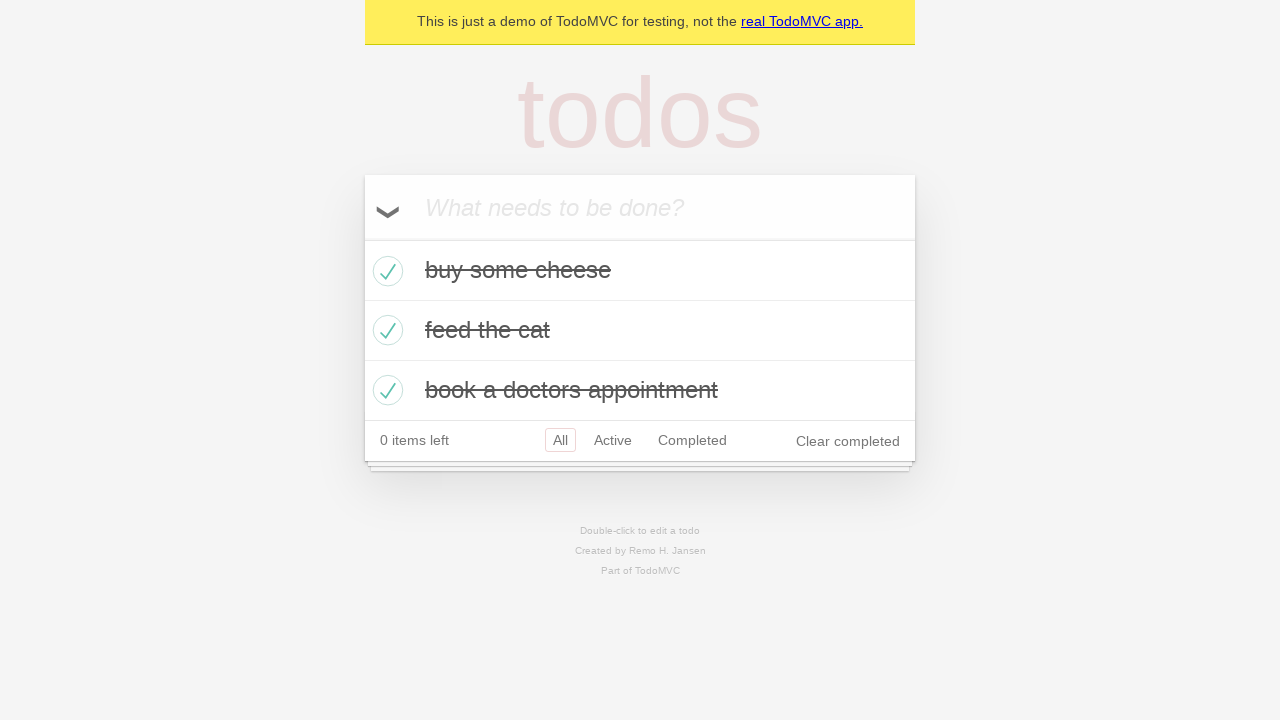

Unchecked 'Mark all as complete' checkbox to clear the completed state of all items at (362, 238) on internal:label="Mark all as complete"i
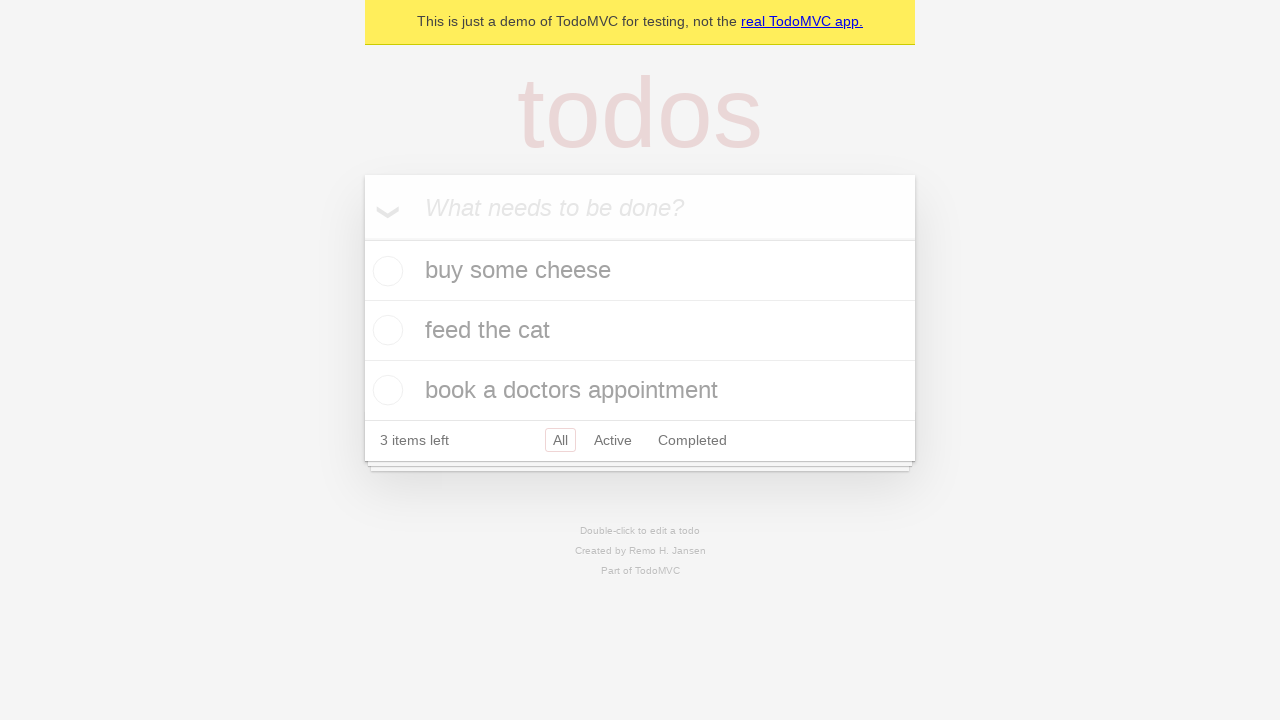

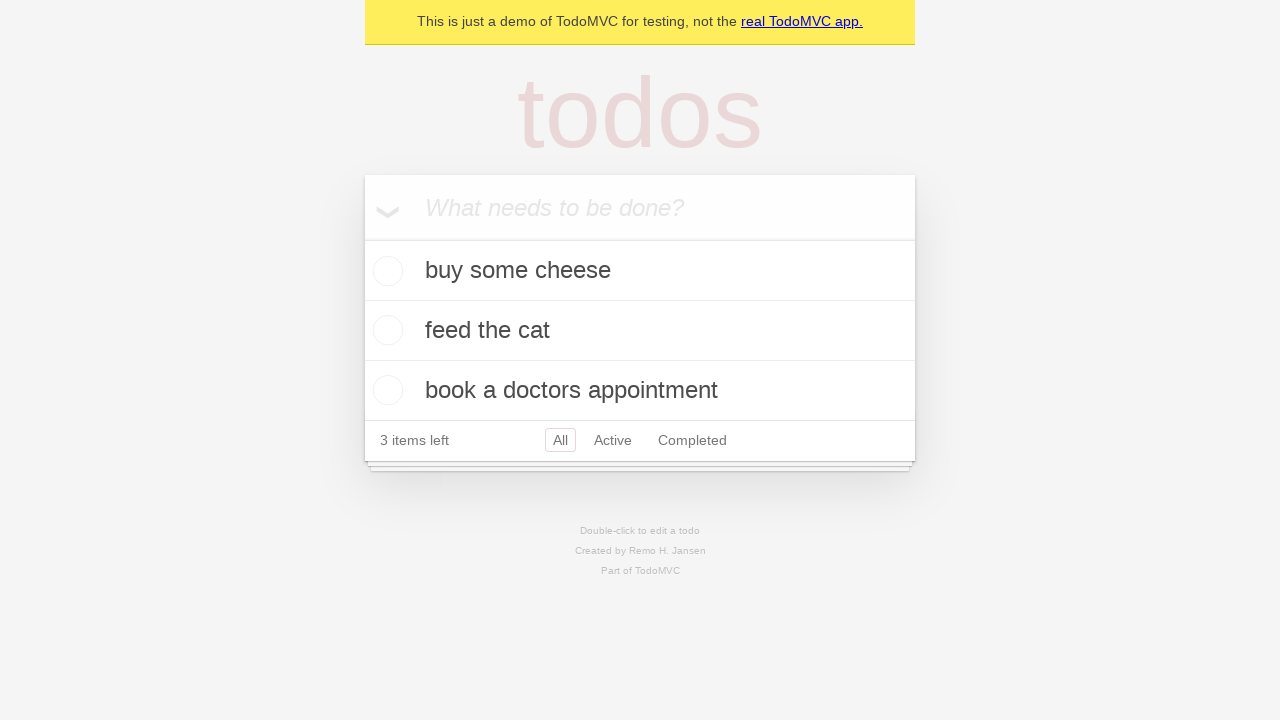